Tests drag and drop functionality within an iframe by switching to the iframe context first

Starting URL: http://jqueryui.com/droppable

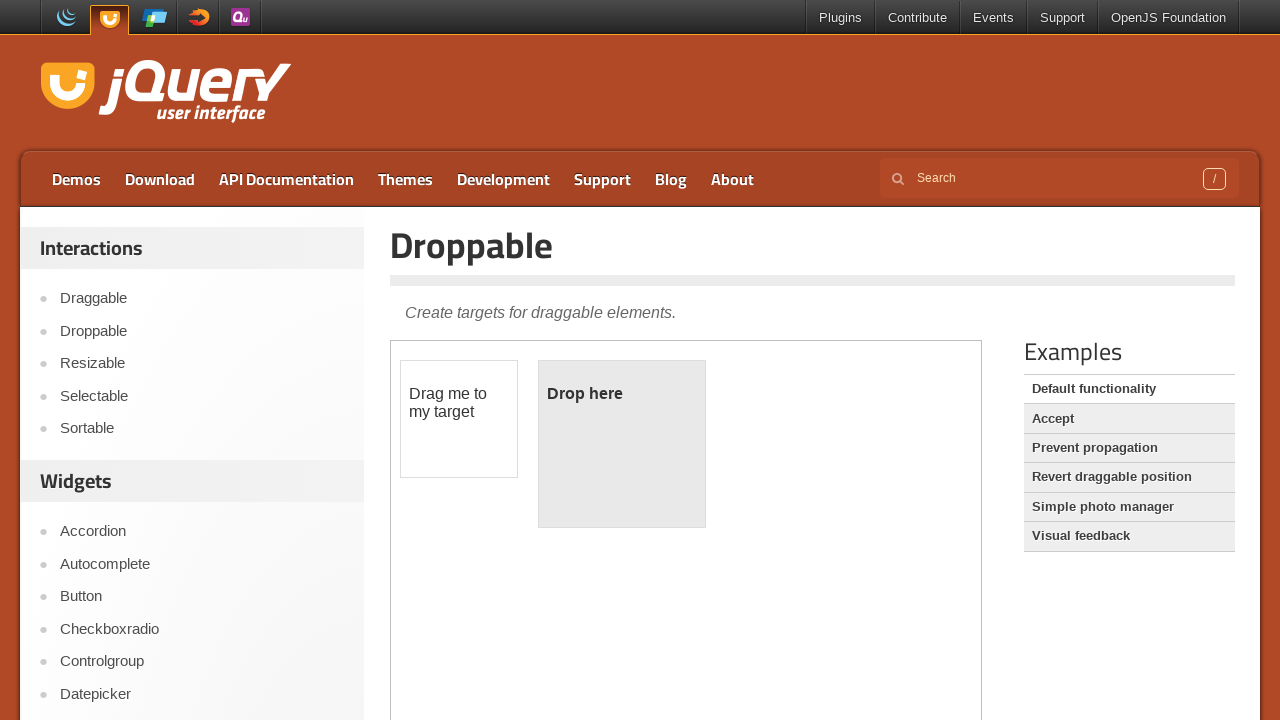

Resized browser window to 700x700 pixels
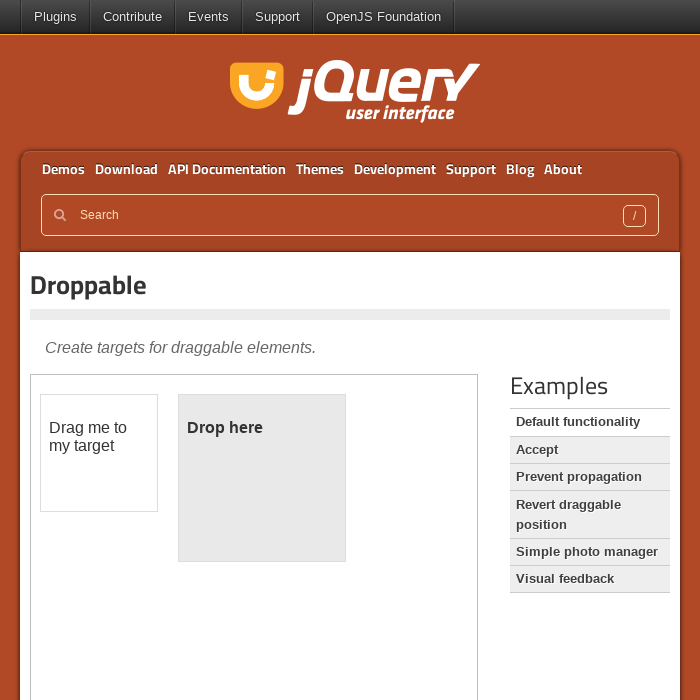

Located the demo iframe
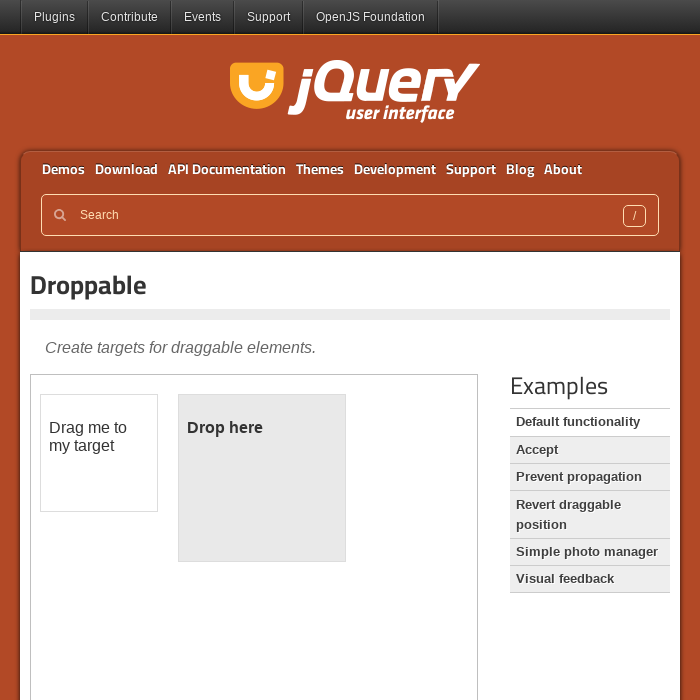

Confirmed draggable element is present in iframe
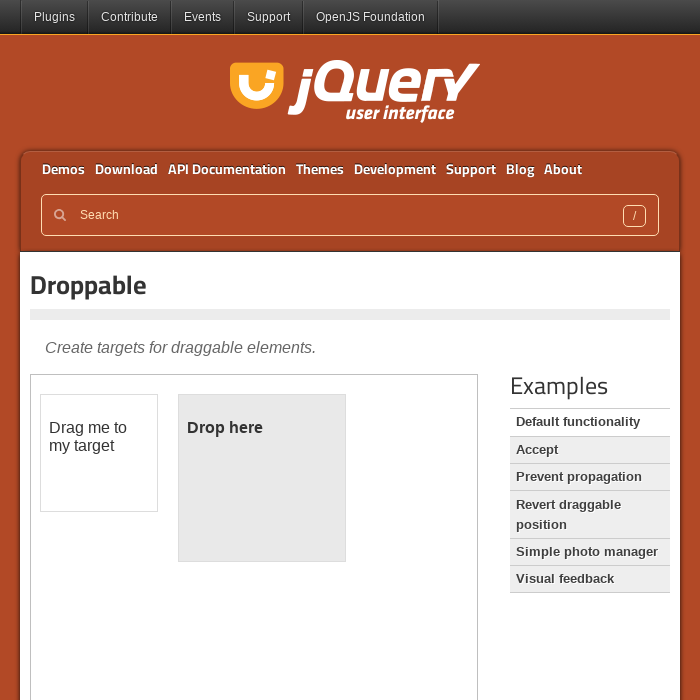

Performed drag and drop from draggable to droppable element within iframe at (262, 478)
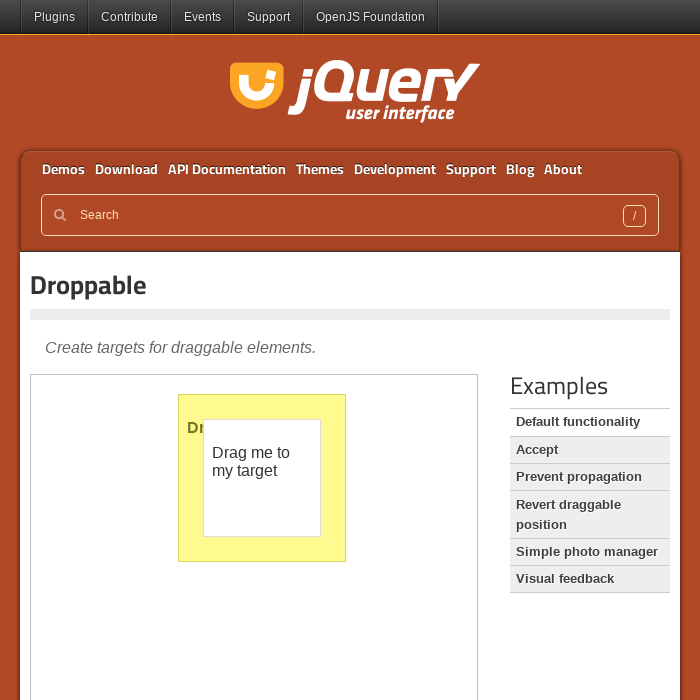

Verified drop was successful - droppable element now contains 'Dropped' text
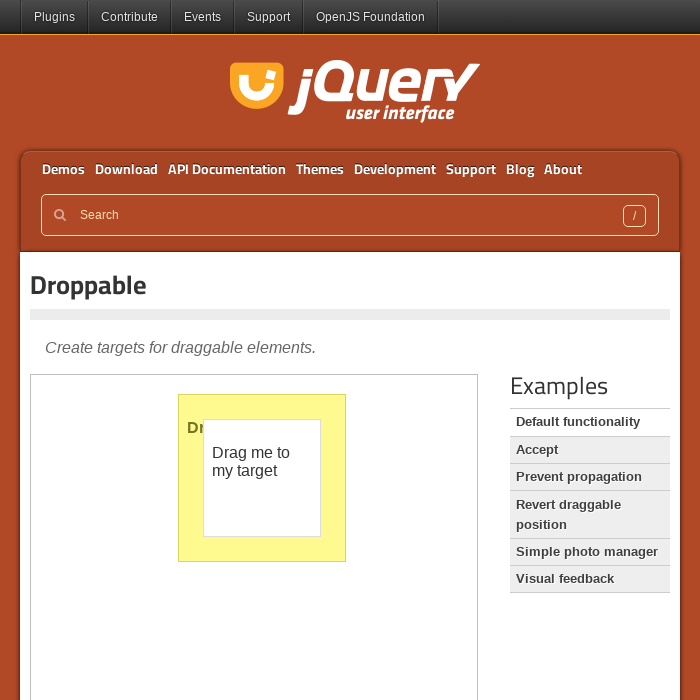

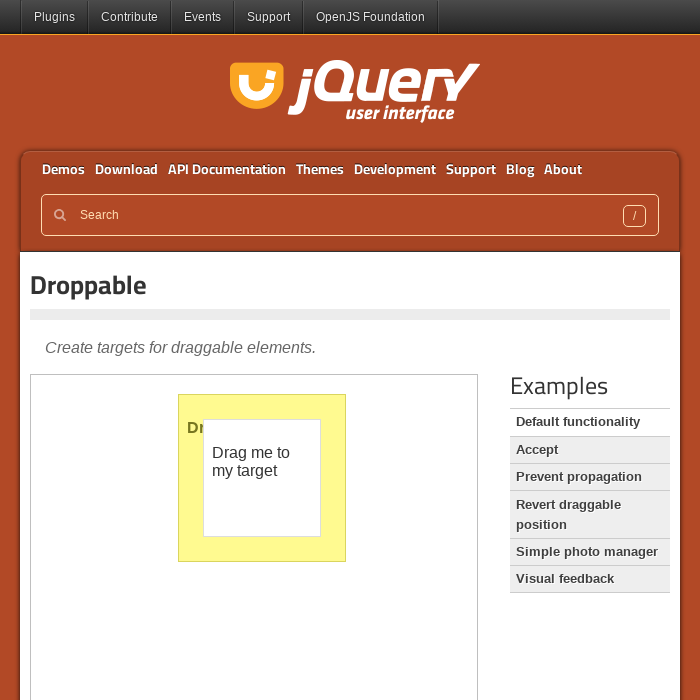